Navigates to WebdriverIO homepage and checks if elements are displayed in the viewport, including scrolling to footer

Starting URL: https://webdriver.io

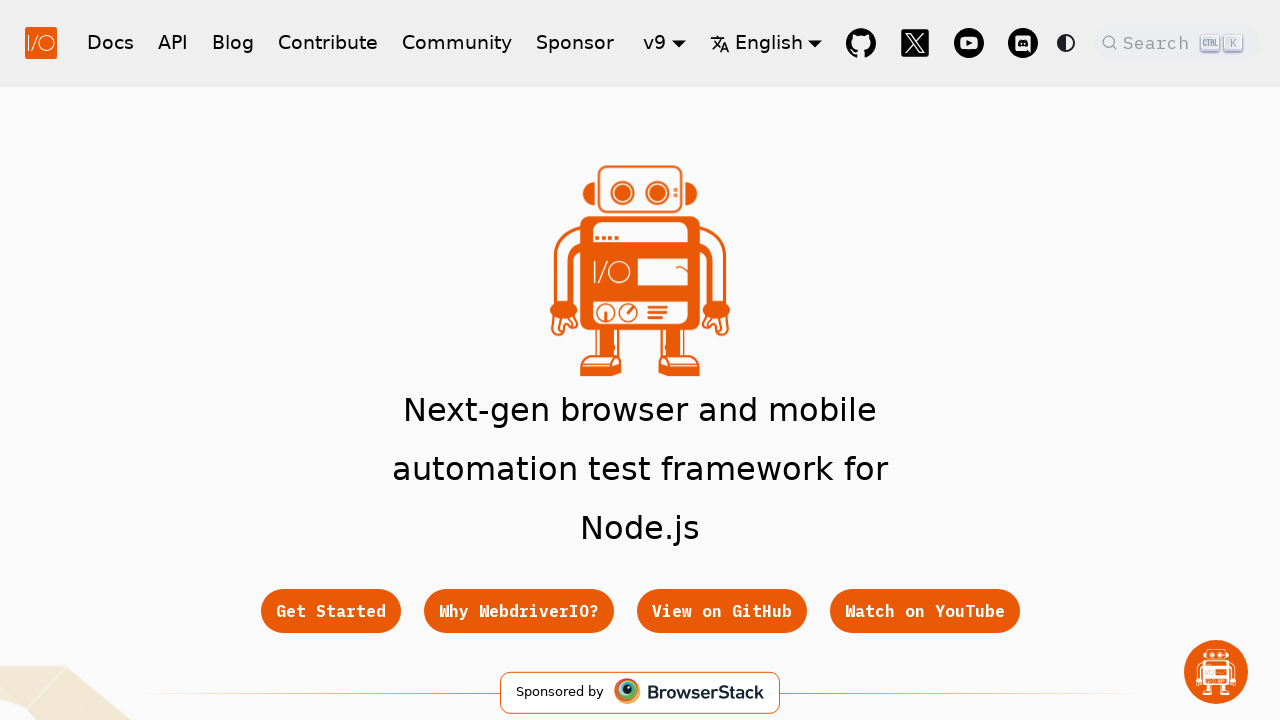

Get Started button became visible in viewport
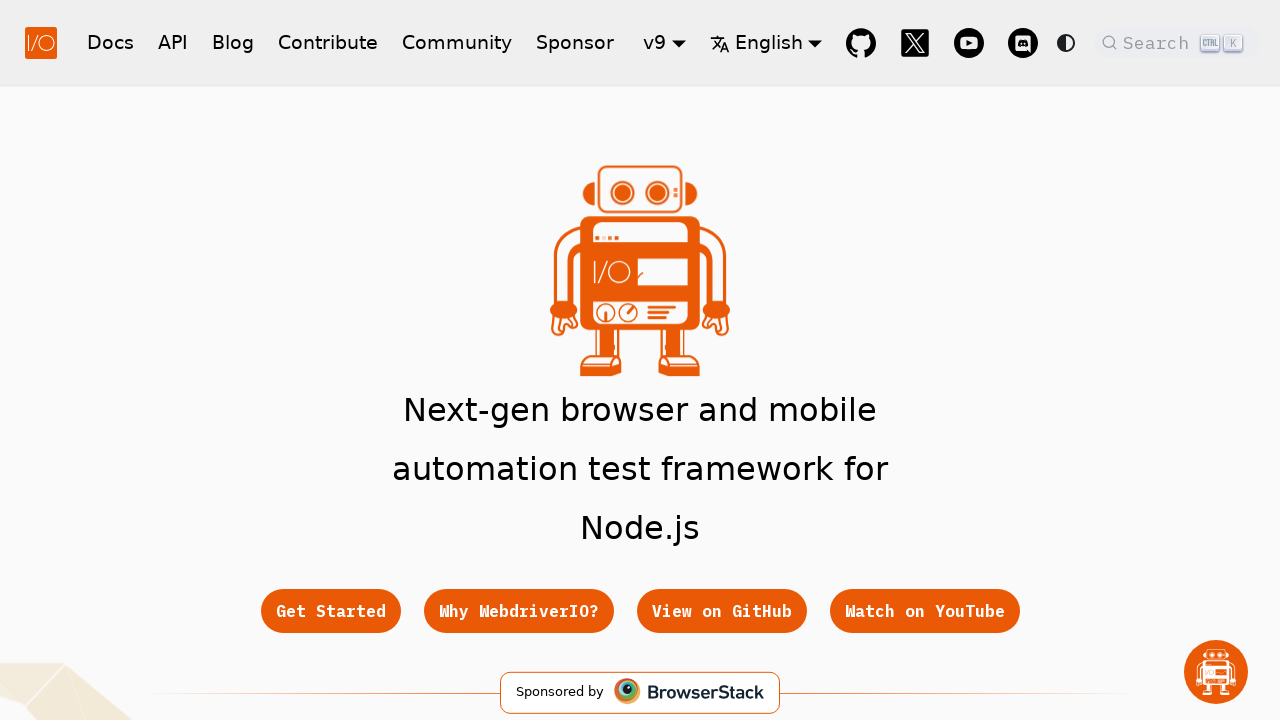

Footer Get Started link element is displayed
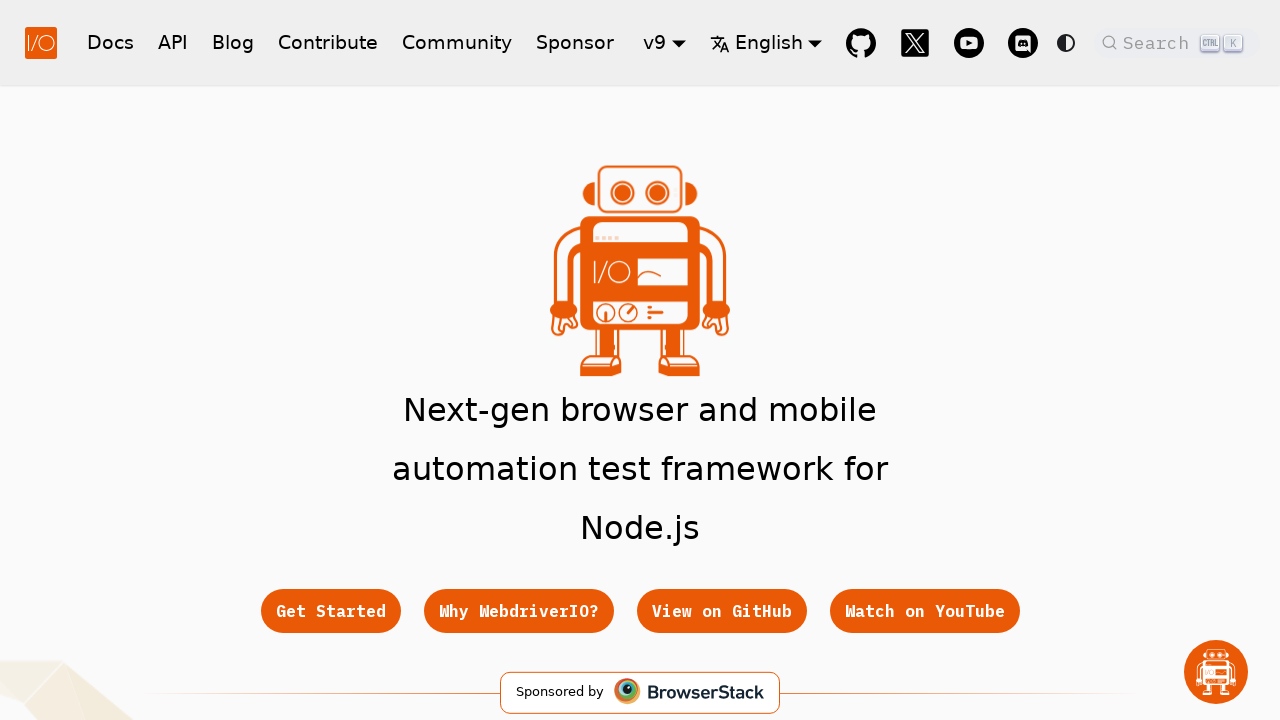

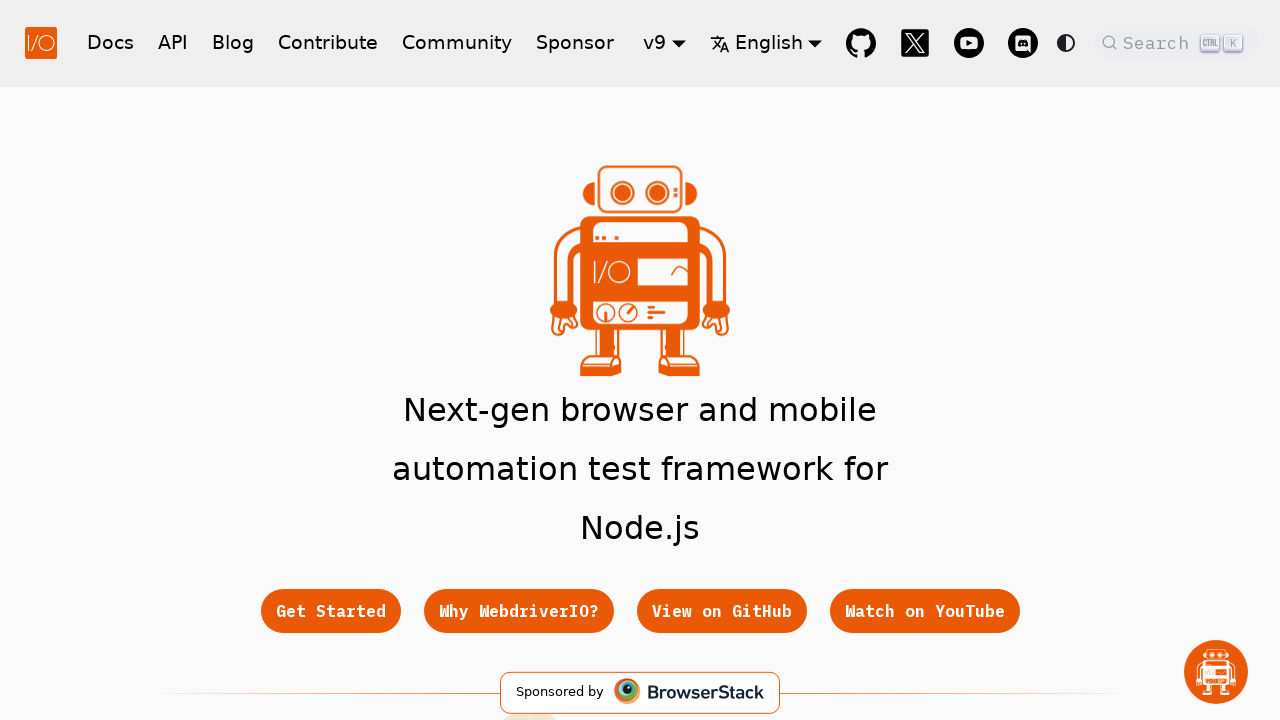